Tests dynamic dropdown functionality on SpiceJet website by selecting origin and destination airports from dropdown menus

Starting URL: https://www.spicejet.com

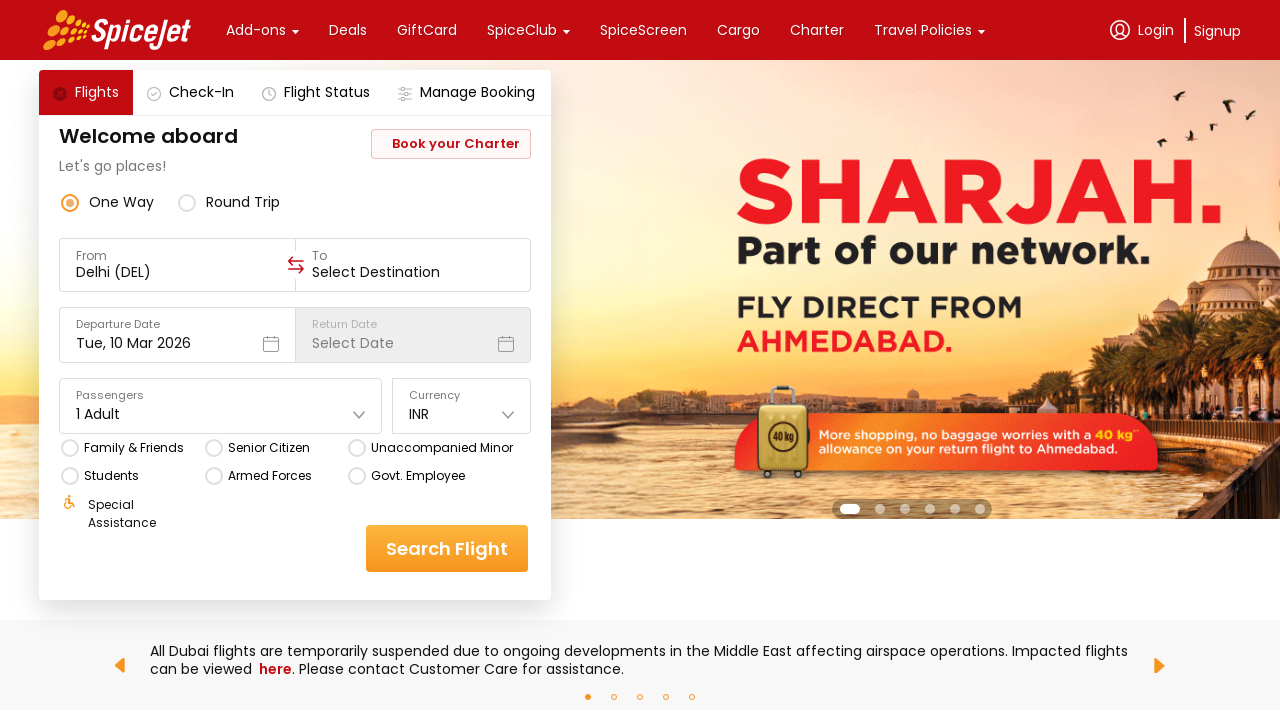

Clicked on the origin dropdown at (177, 265) on div[data-testid='to-testID-origin']
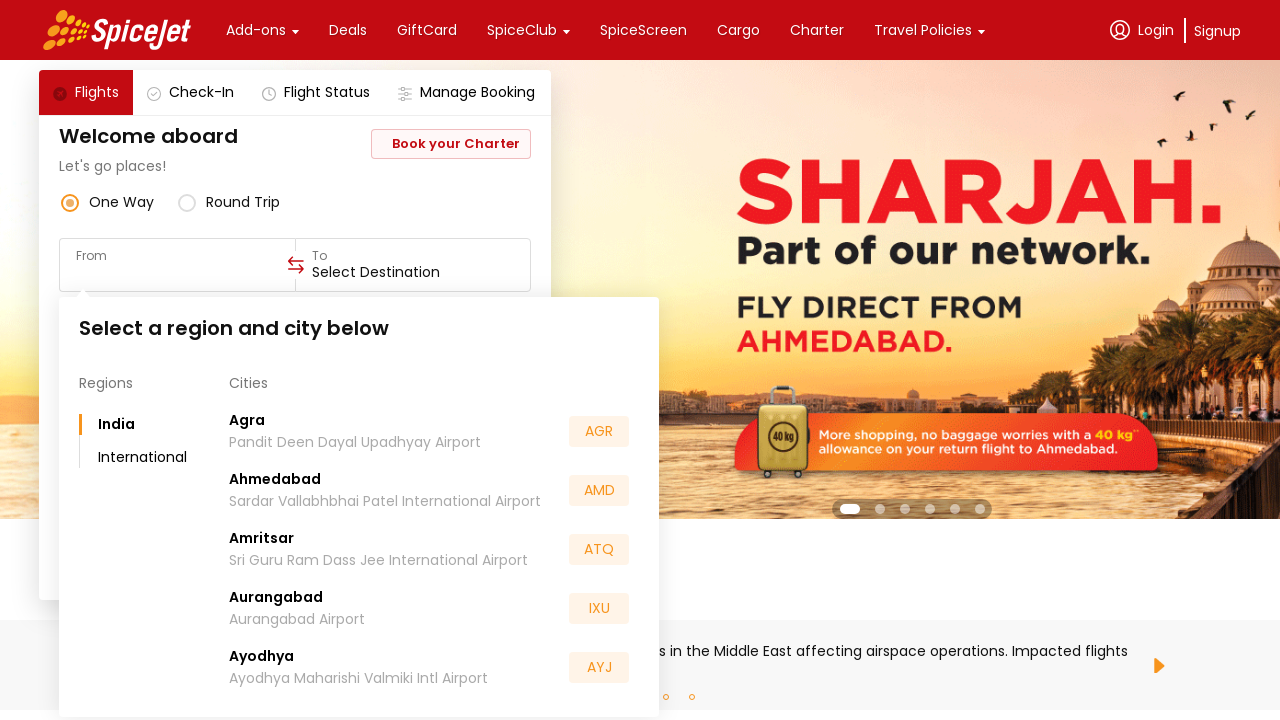

Selected VTZ as origin airport at (599, 672) on xpath=//*[text()='VTZ']
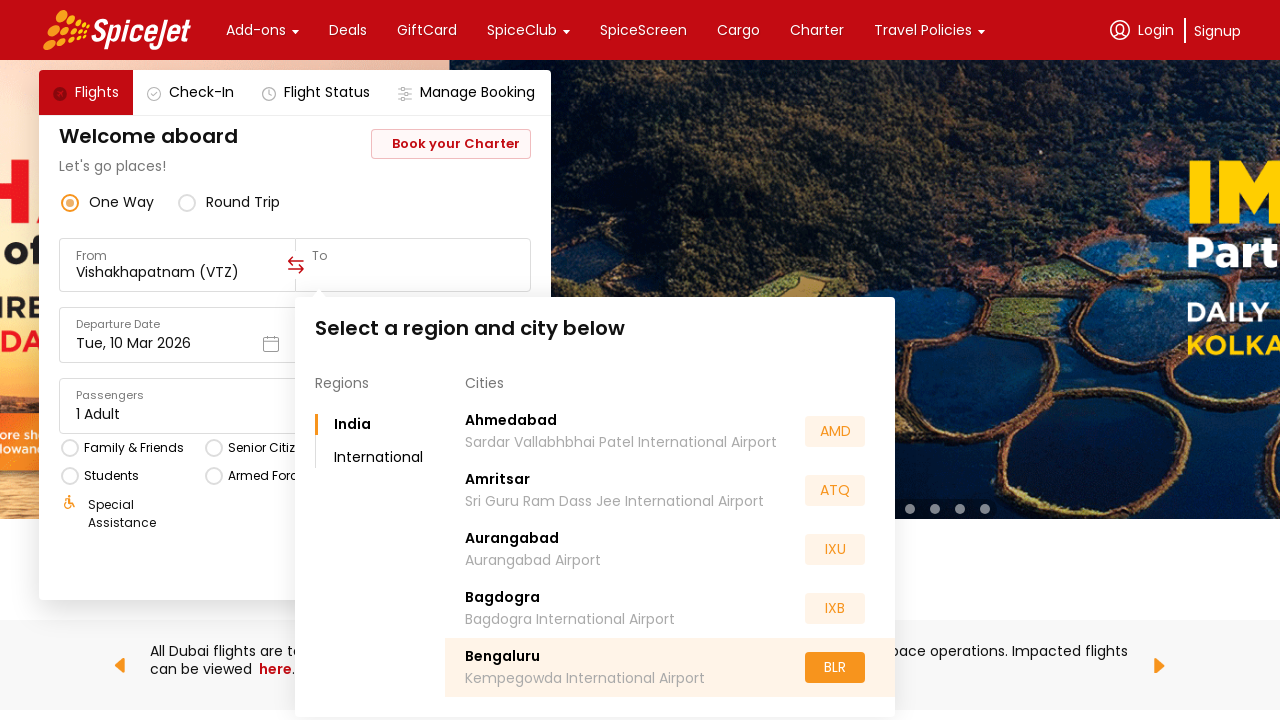

Waited 2 seconds for dropdown interaction
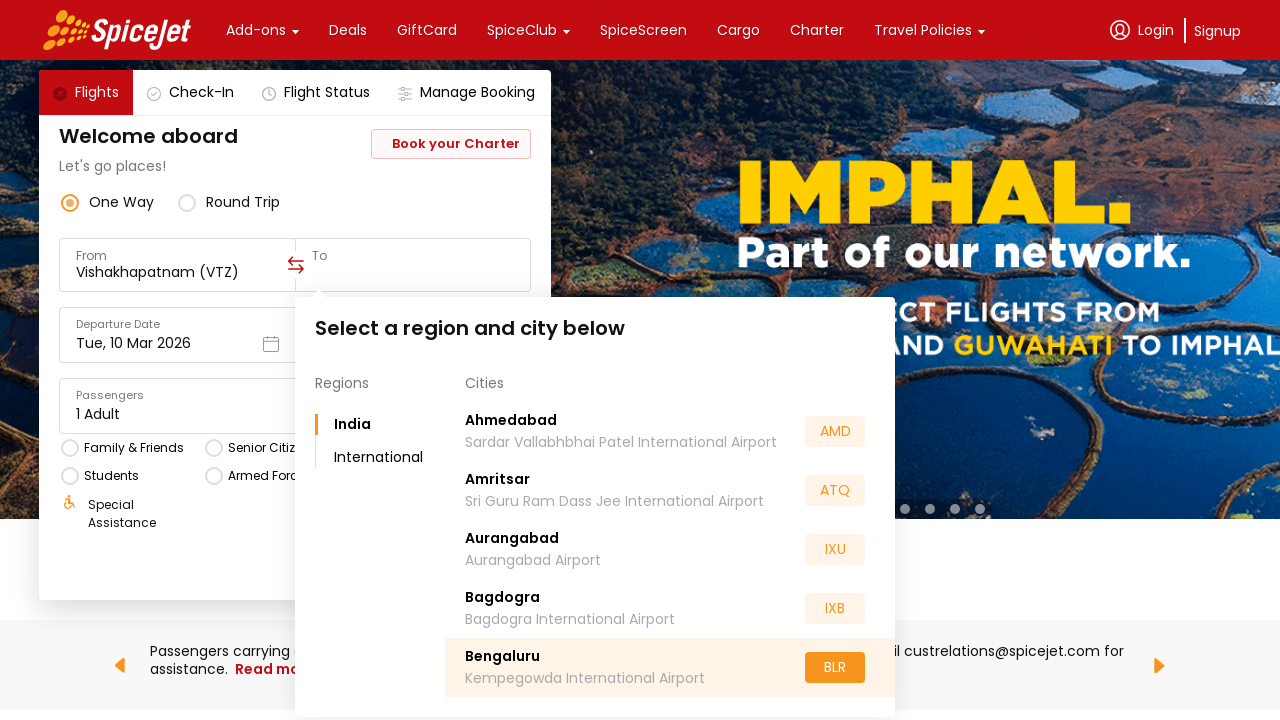

Selected JSA as destination airport at (835, 552) on xpath=//*[text()='JSA']
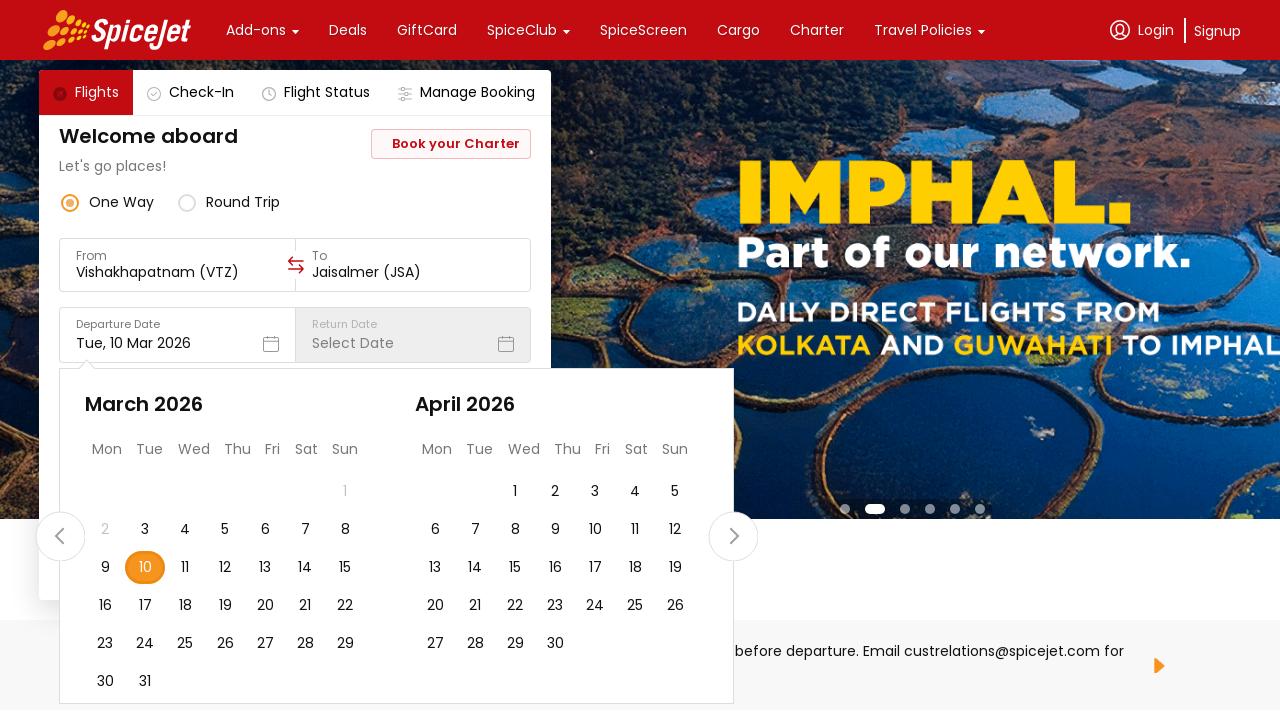

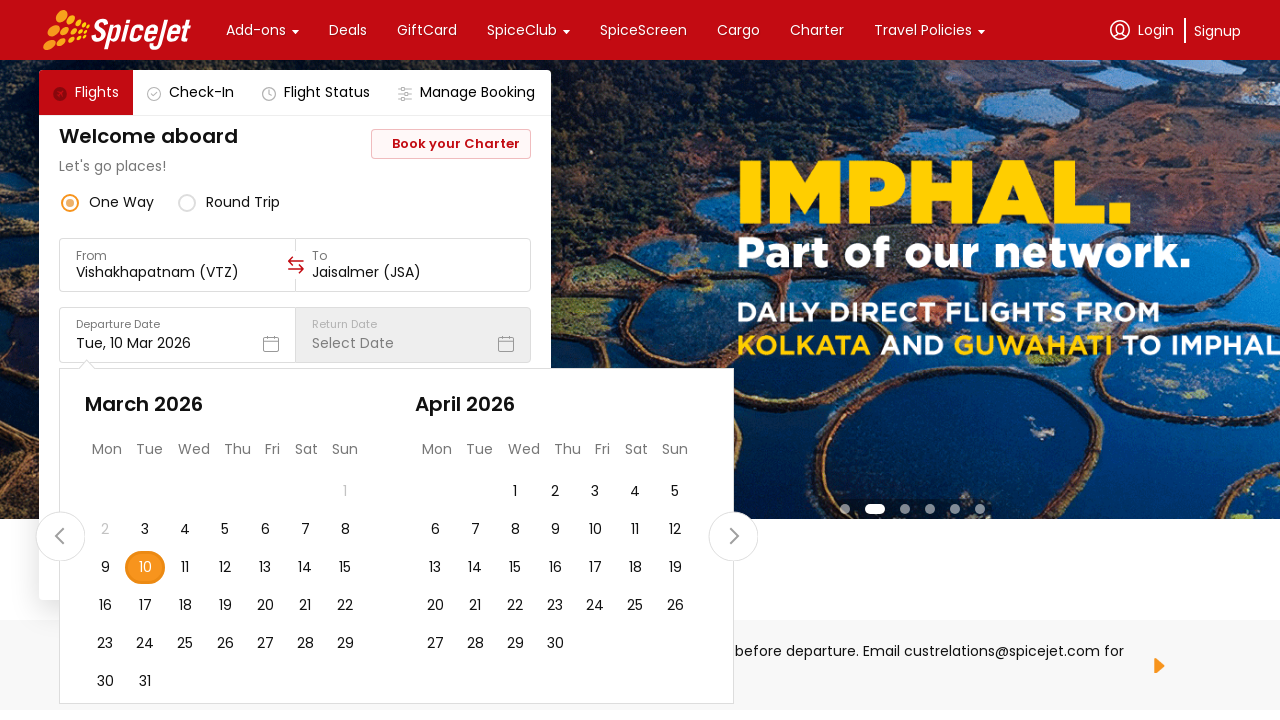